Opens multiple YouTube channel search pages in separate browser tabs, searching for the same query across different programming/tech YouTube channels.

Starting URL: https://www.youtube.com/channel/UCkefXKtInZ9PLsoGRtml2FQ/search?query=python+tutorial

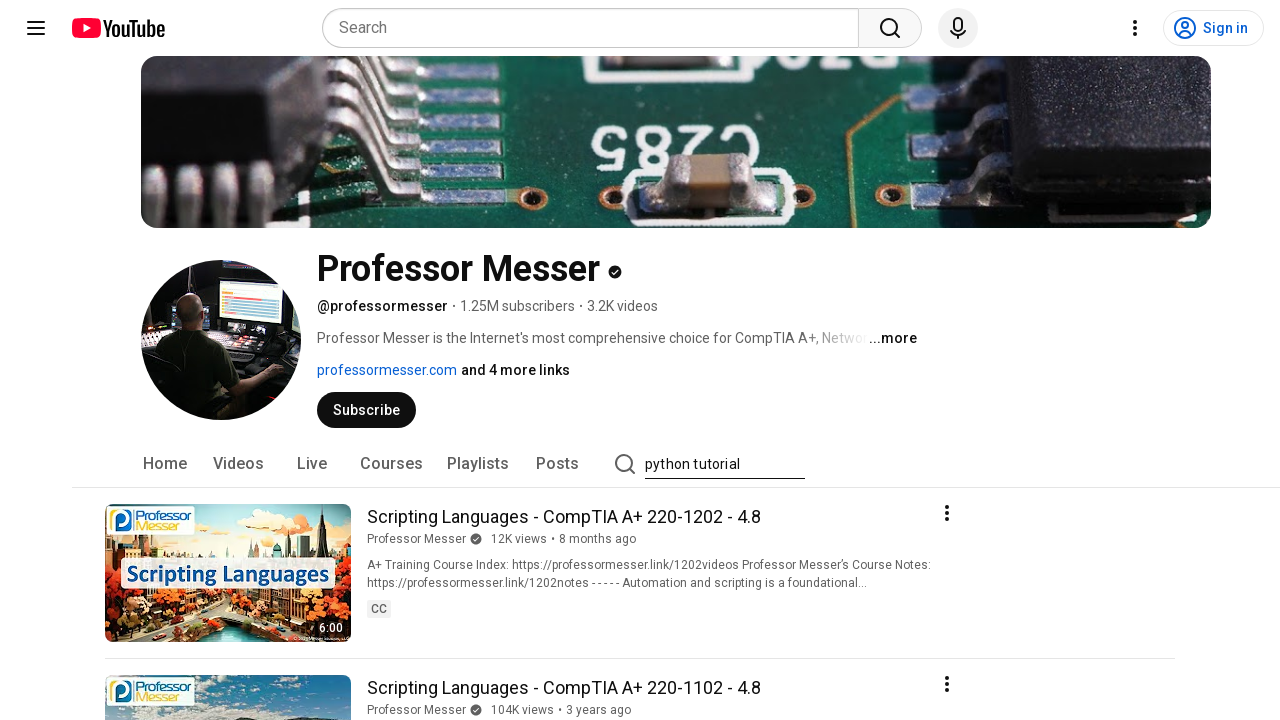

Opened new browser tab for second channel
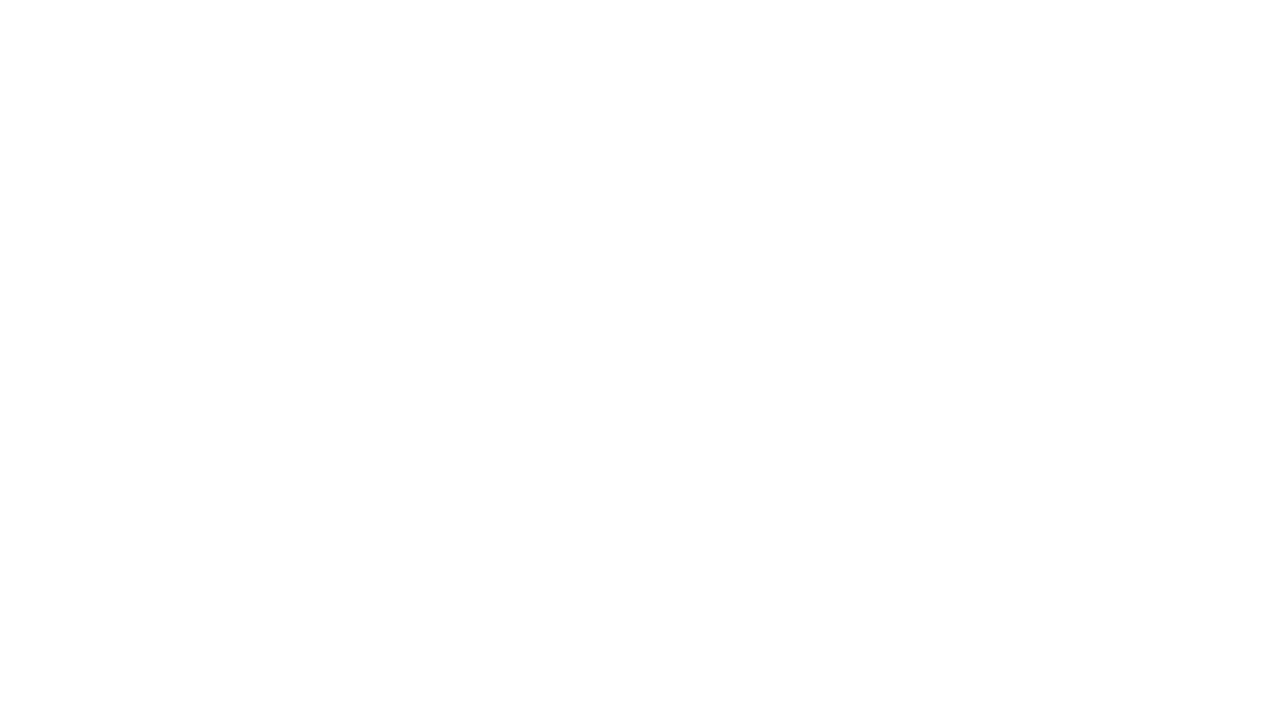

Navigated to second YouTube channel search for 'python tutorial'
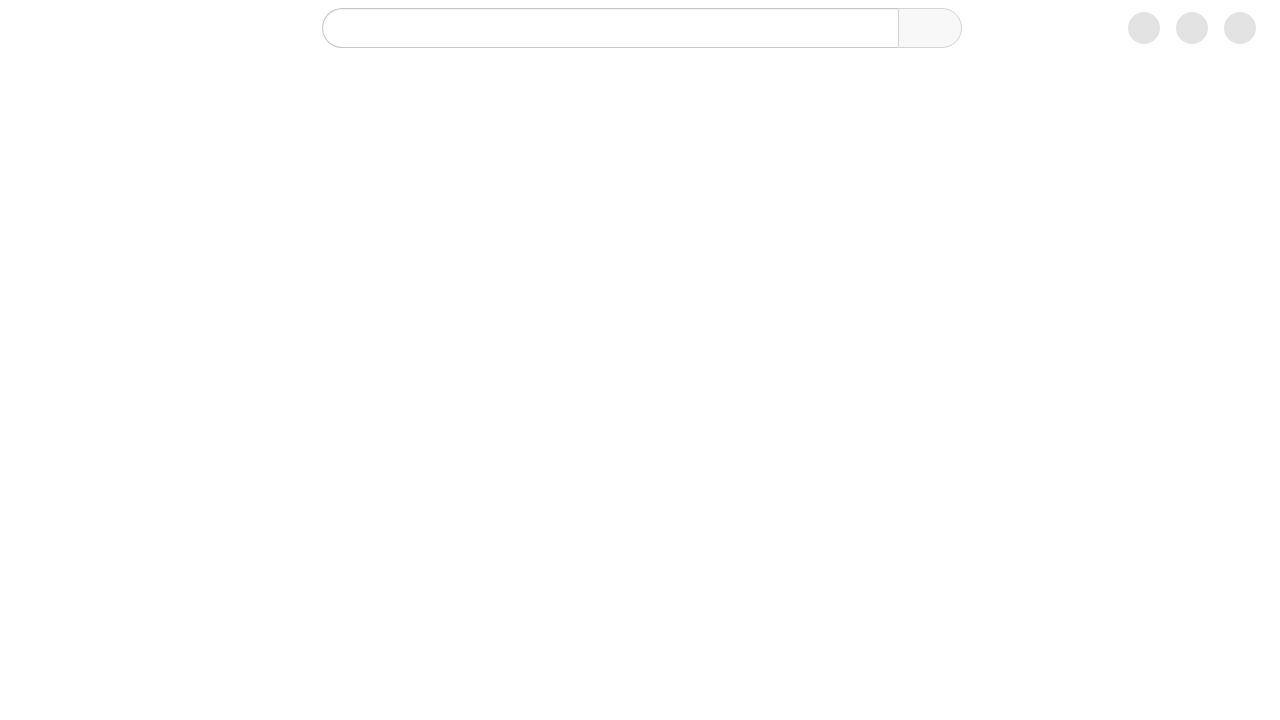

Opened new browser tab for third channel
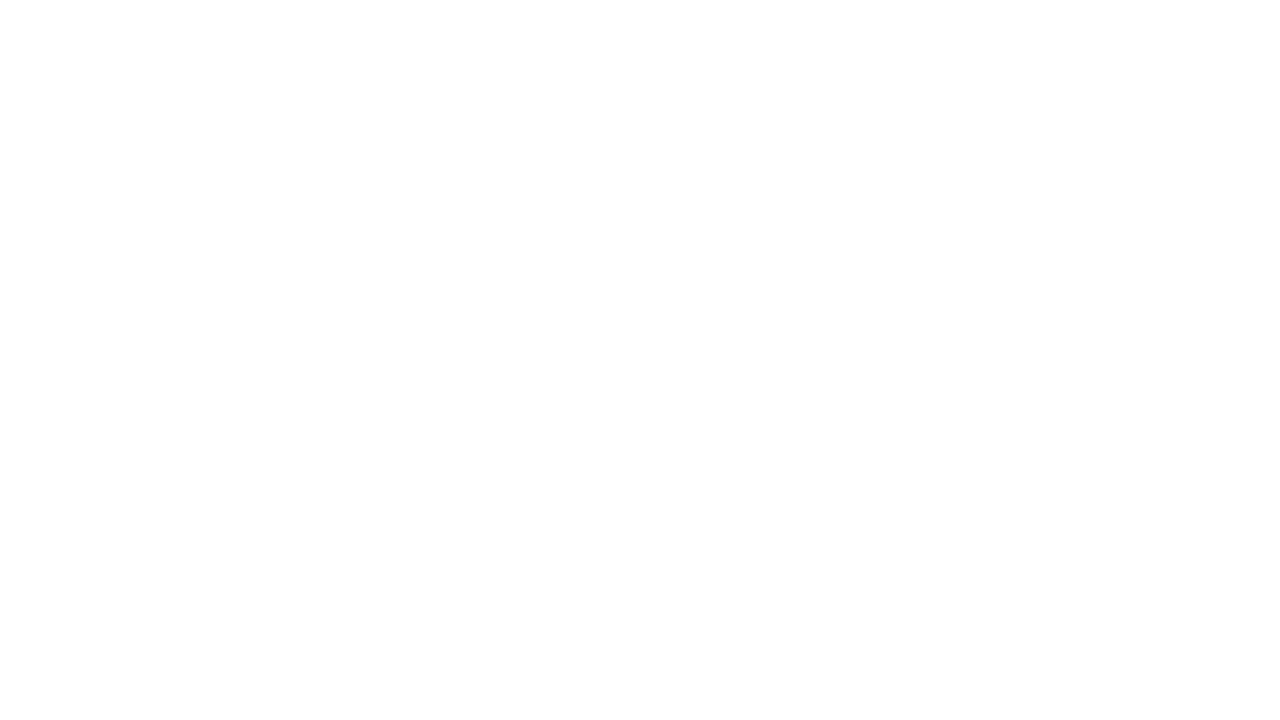

Navigated to third YouTube channel search for 'python tutorial'
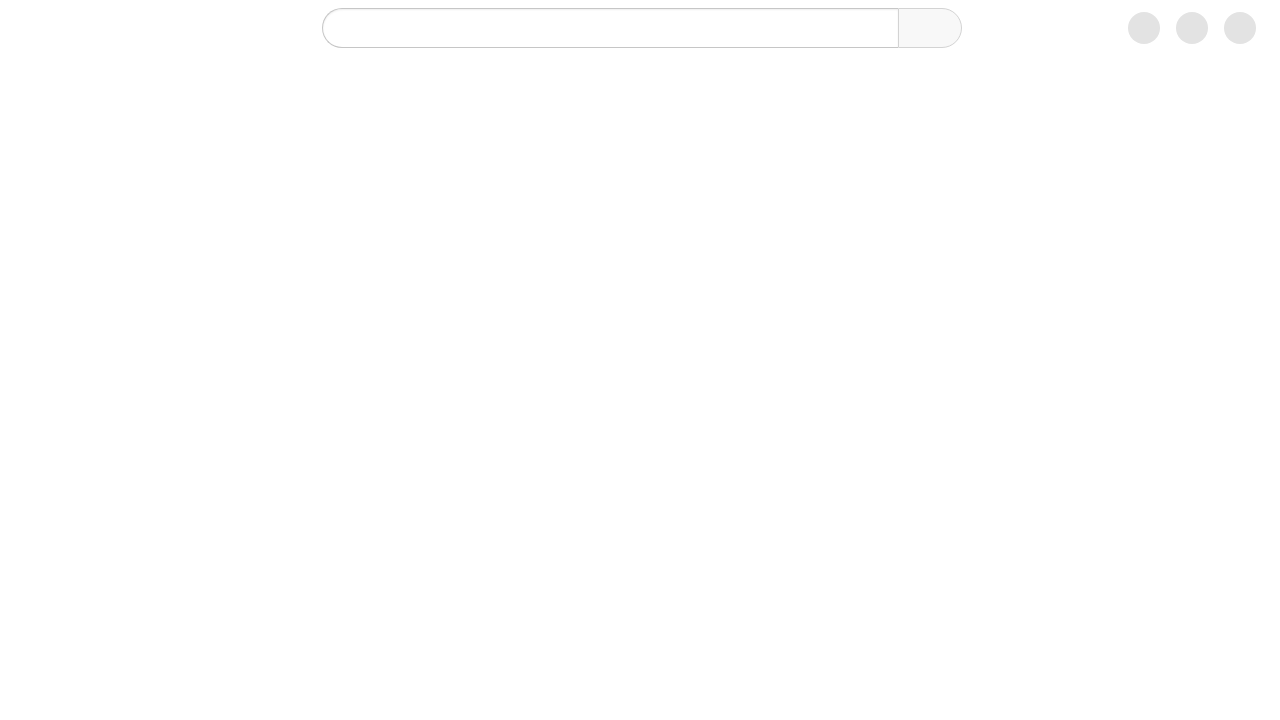

Opened new browser tab for fourth channel
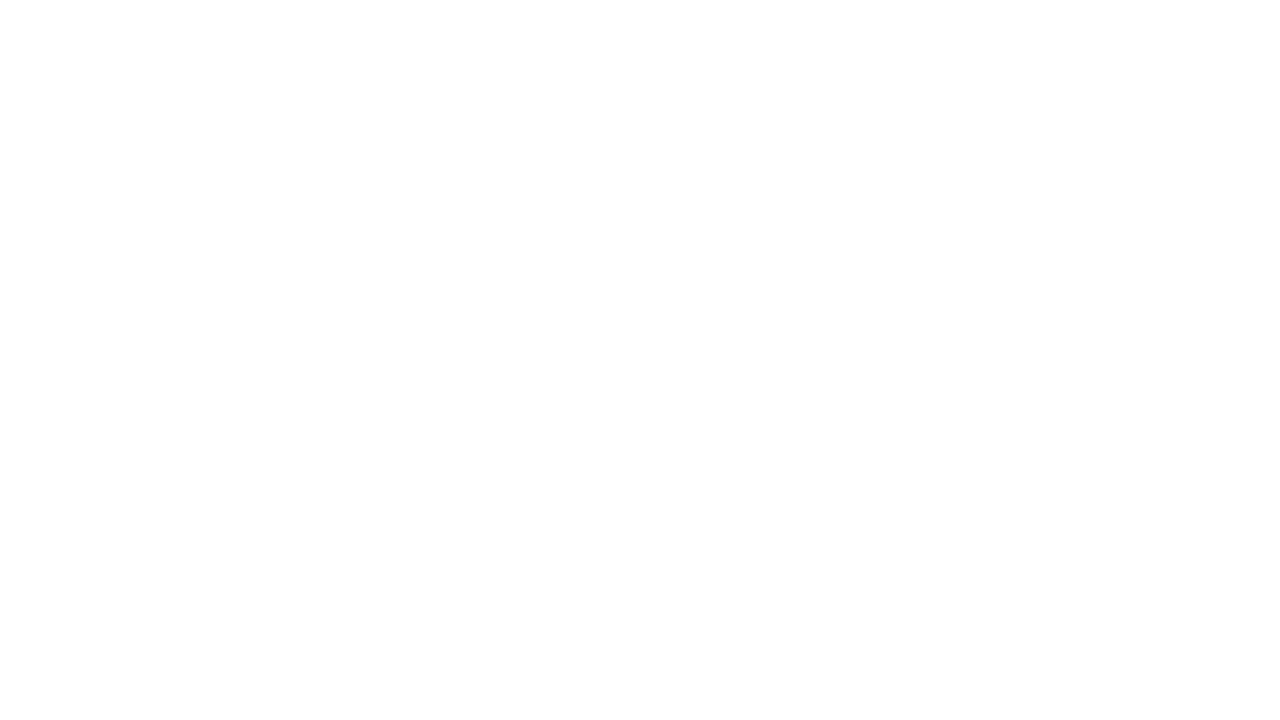

Navigated to fourth YouTube channel search for 'python tutorial'
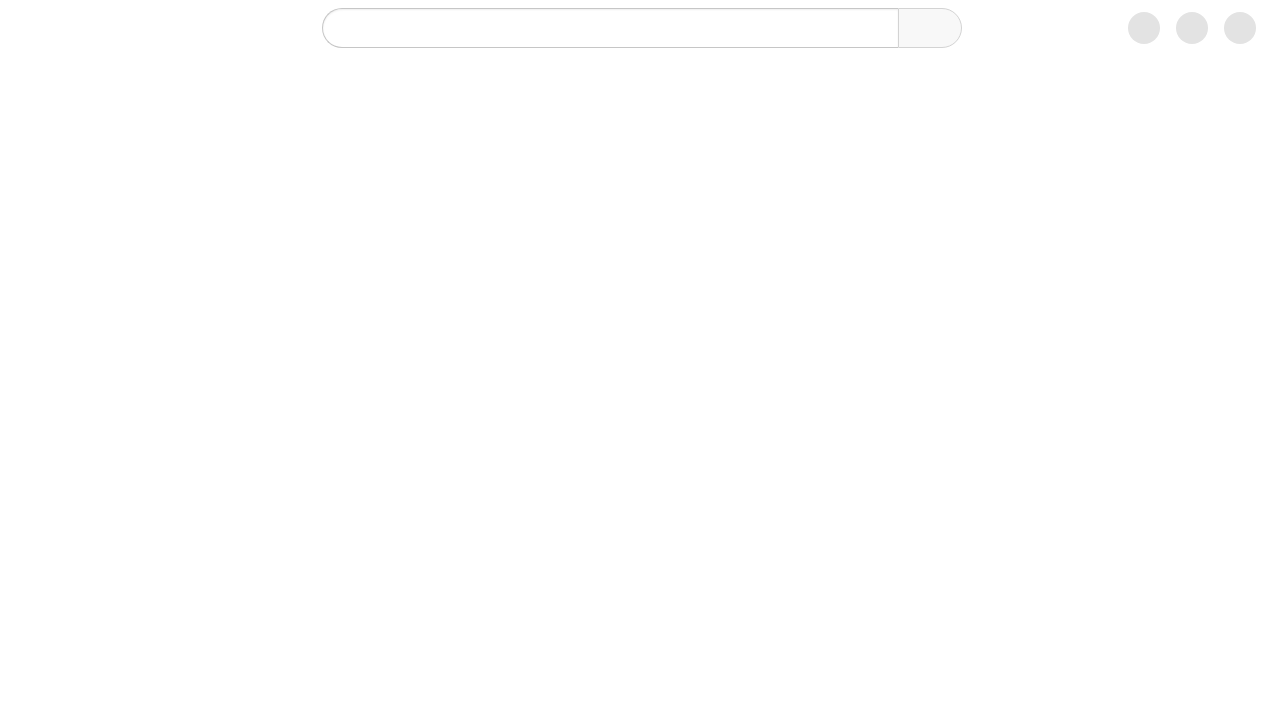

Opened new browser tab for fifth channel
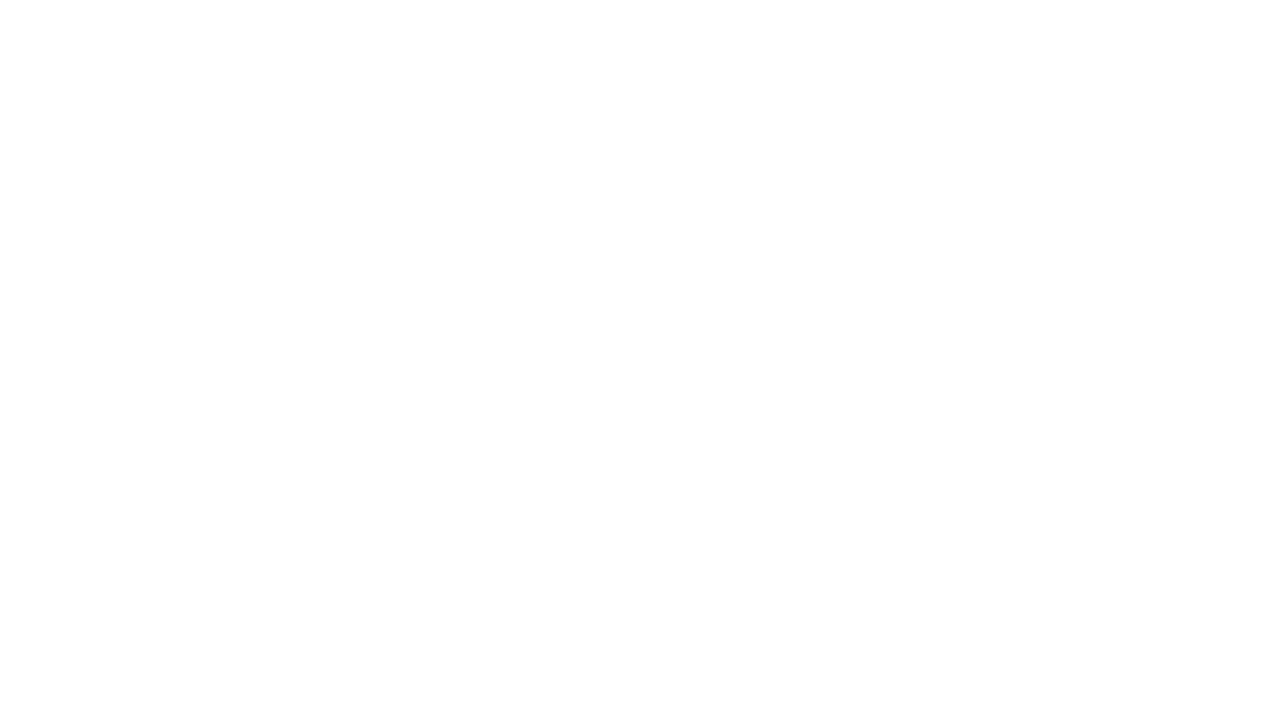

Navigated to fifth YouTube channel search for 'python tutorial'
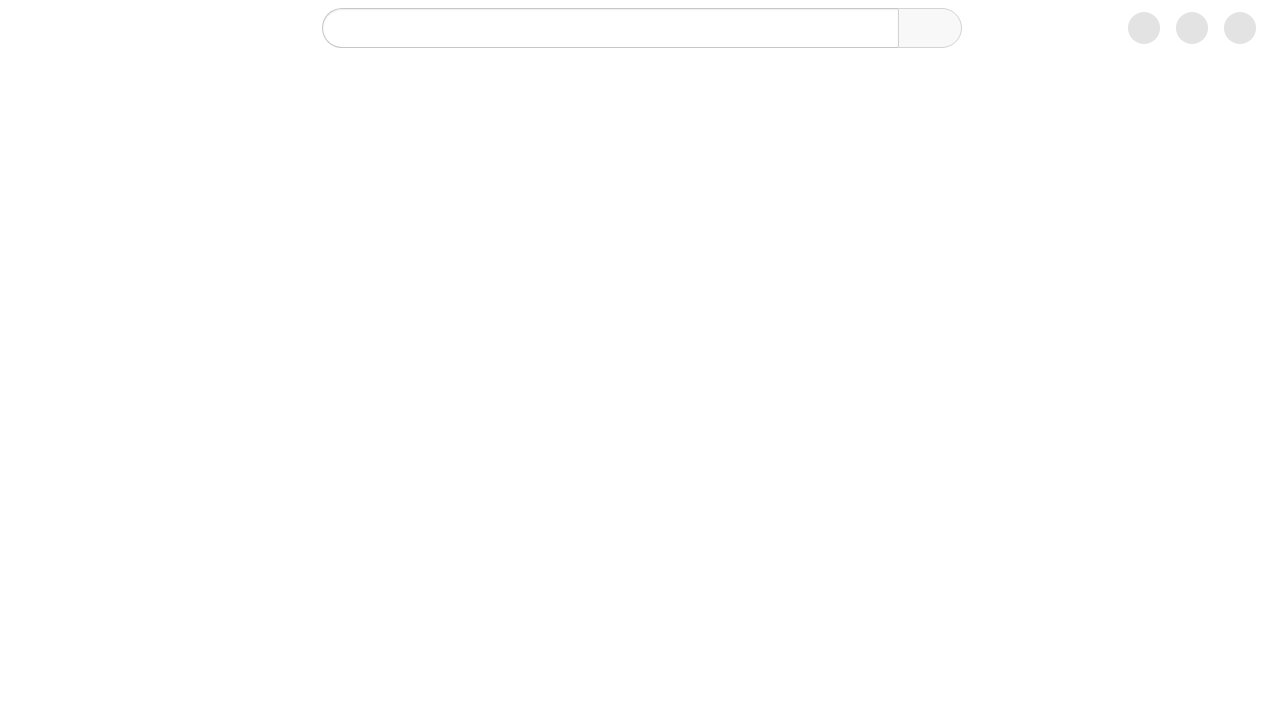

Opened new browser tab for sixth channel
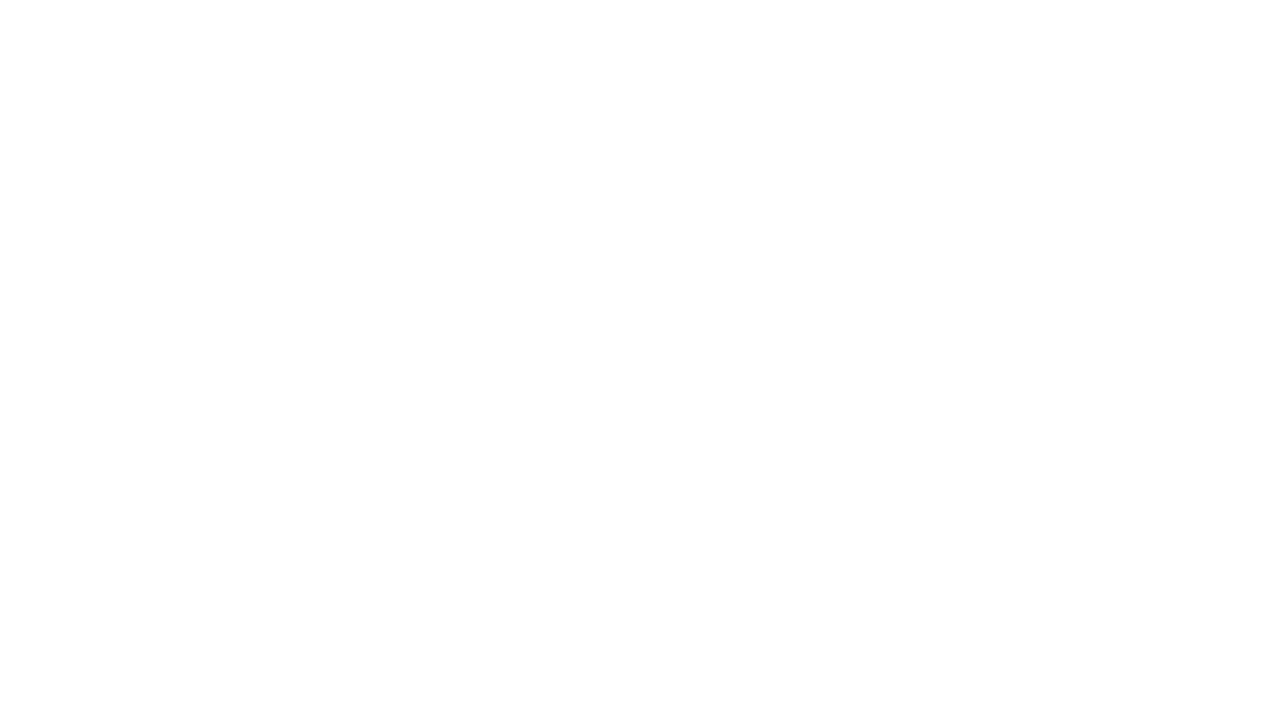

Navigated to sixth YouTube channel search for 'python tutorial'
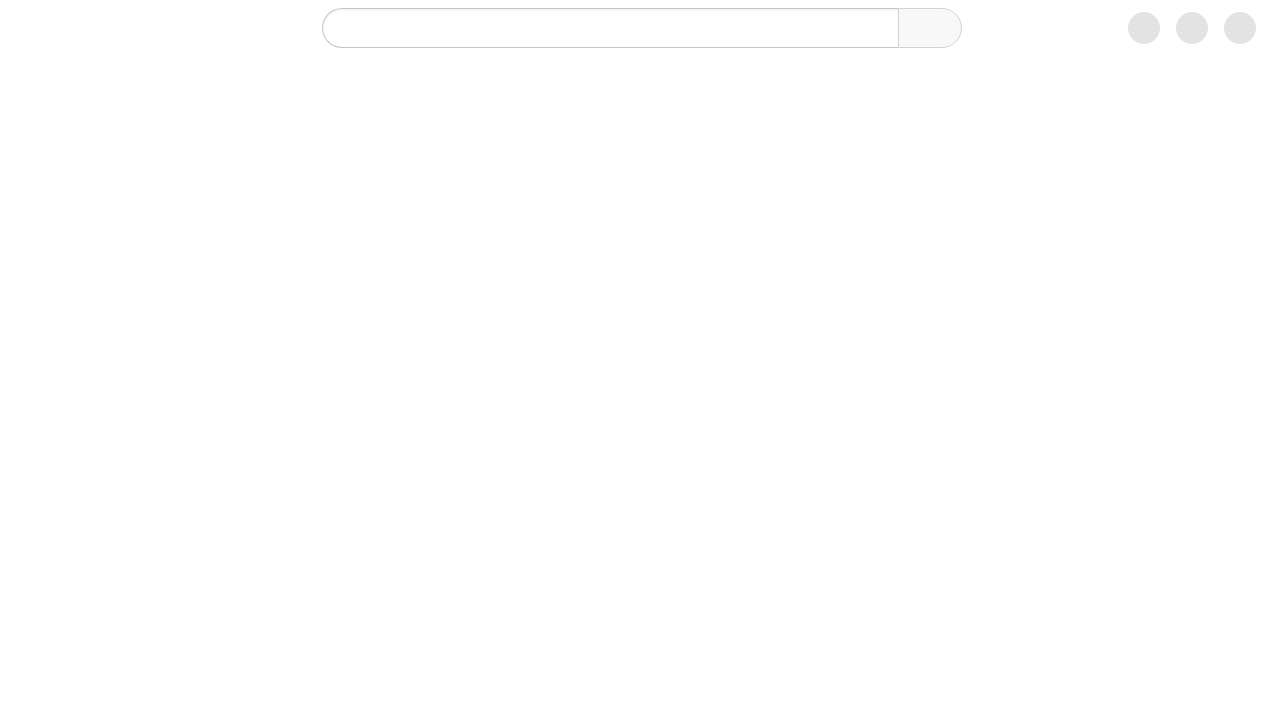

Opened new browser tab for seventh channel
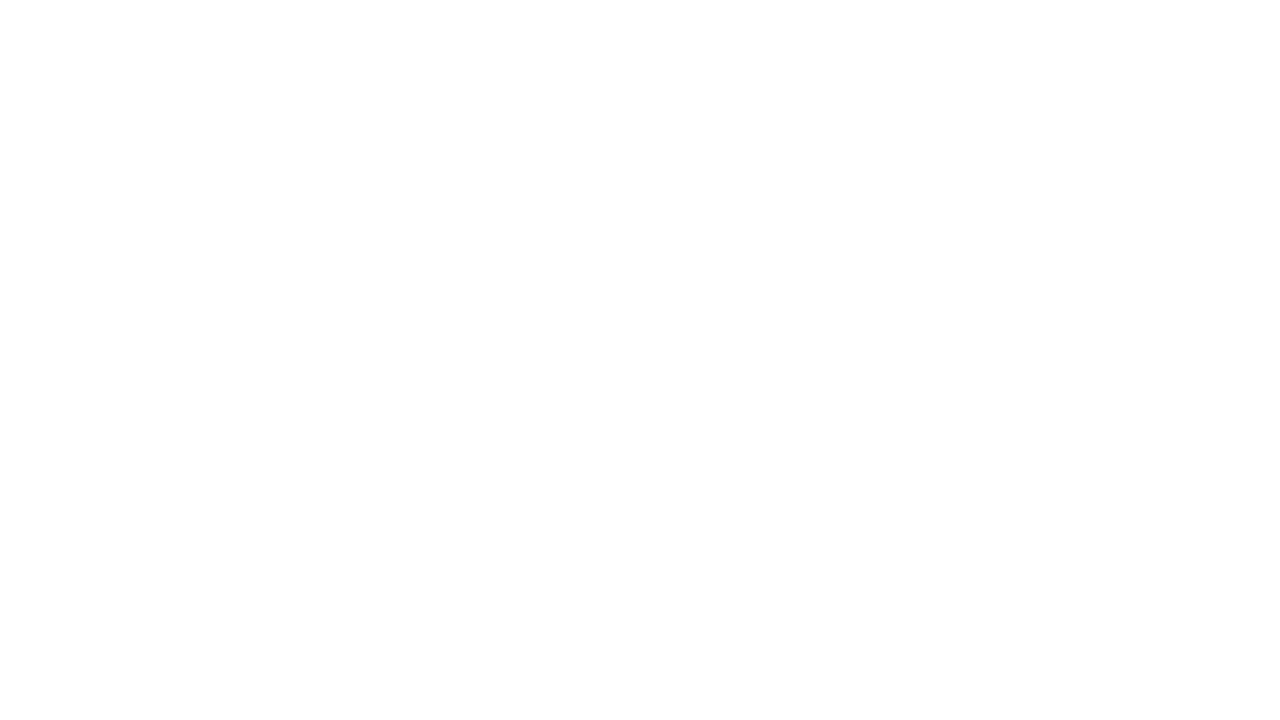

Navigated to seventh YouTube channel search for 'python tutorial'
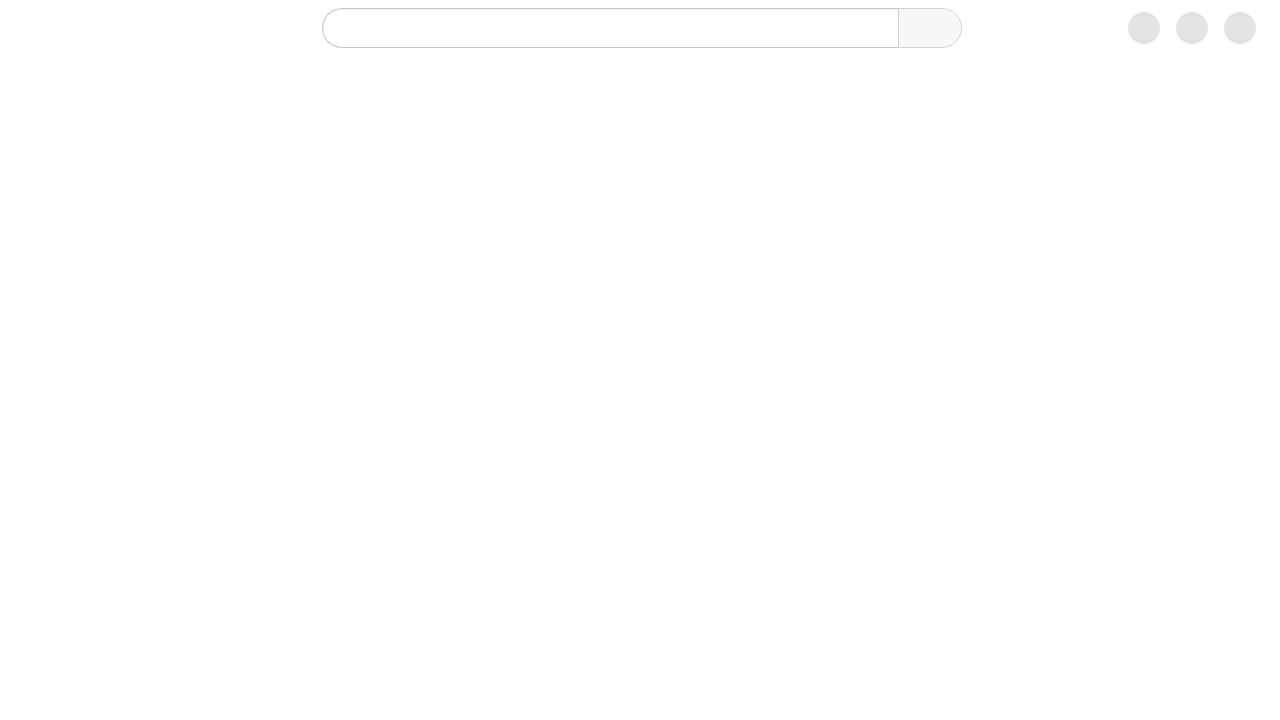

Opened new browser tab for eighth channel (Corey Schafer)
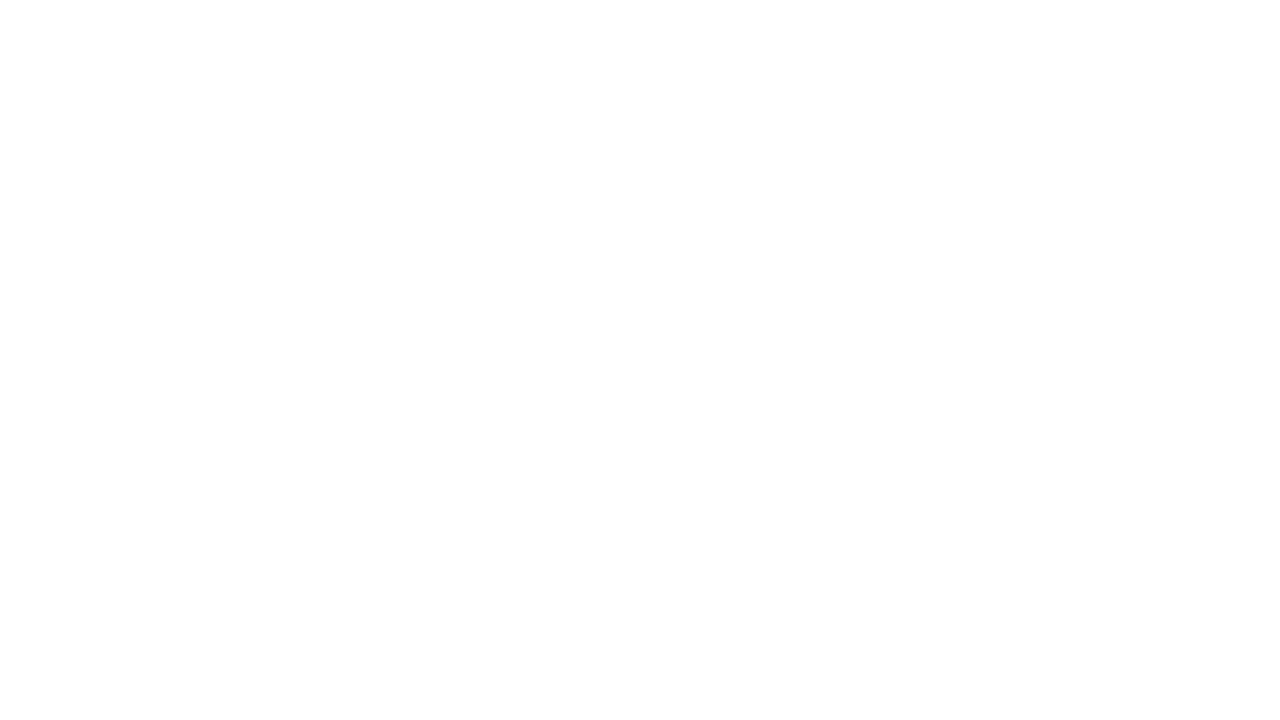

Navigated to Corey Schafer's YouTube channel search for 'python tutorial'
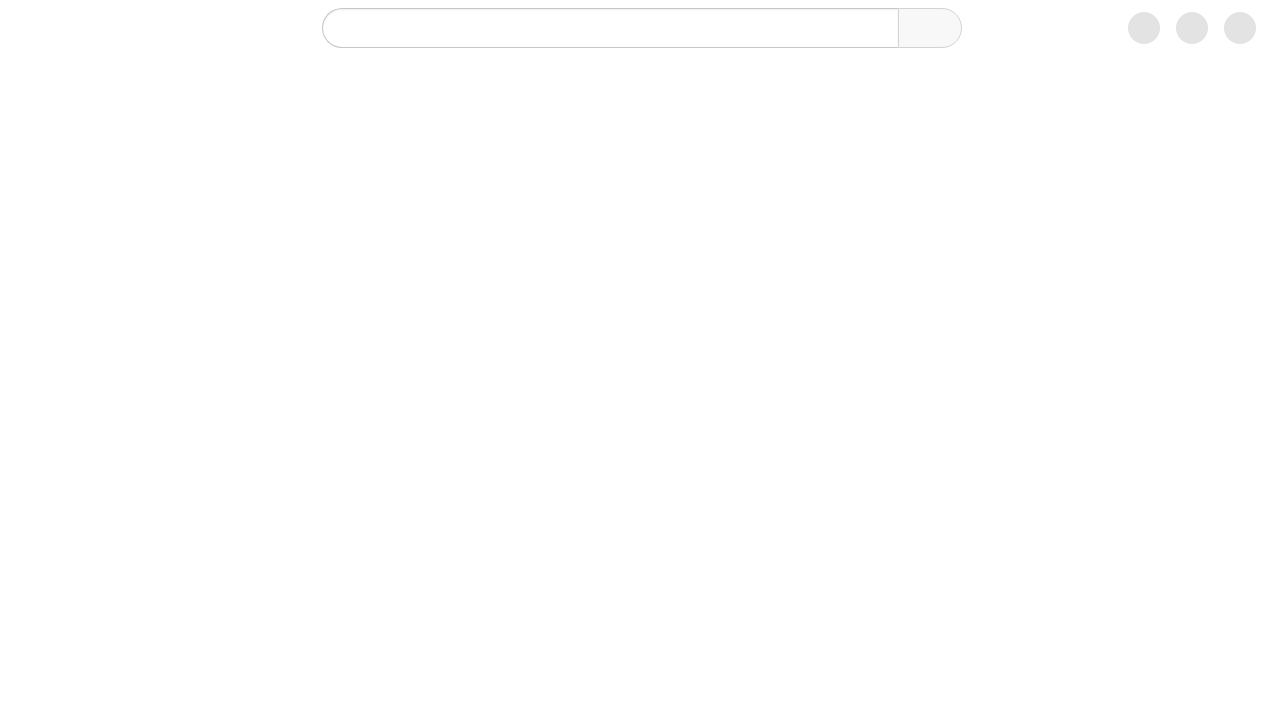

Opened new browser tab for ninth channel
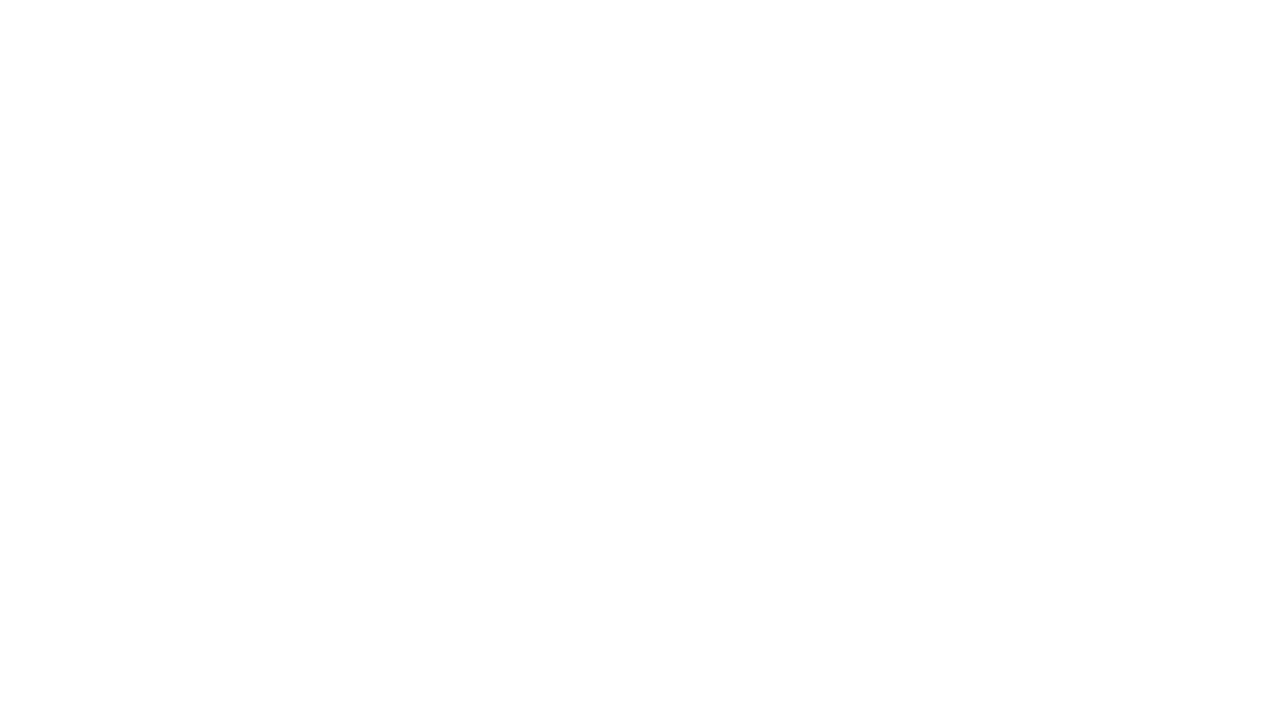

Navigated to ninth YouTube channel search for 'python tutorial'
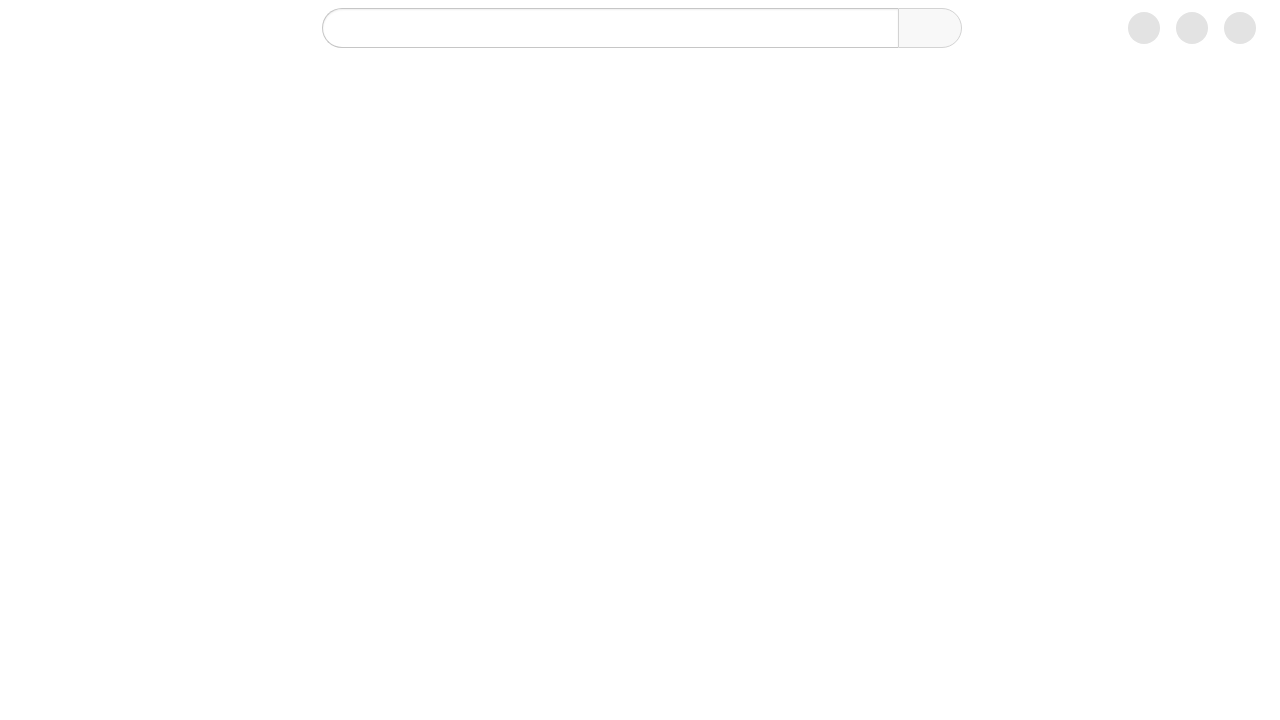

Opened new browser tab for tenth channel
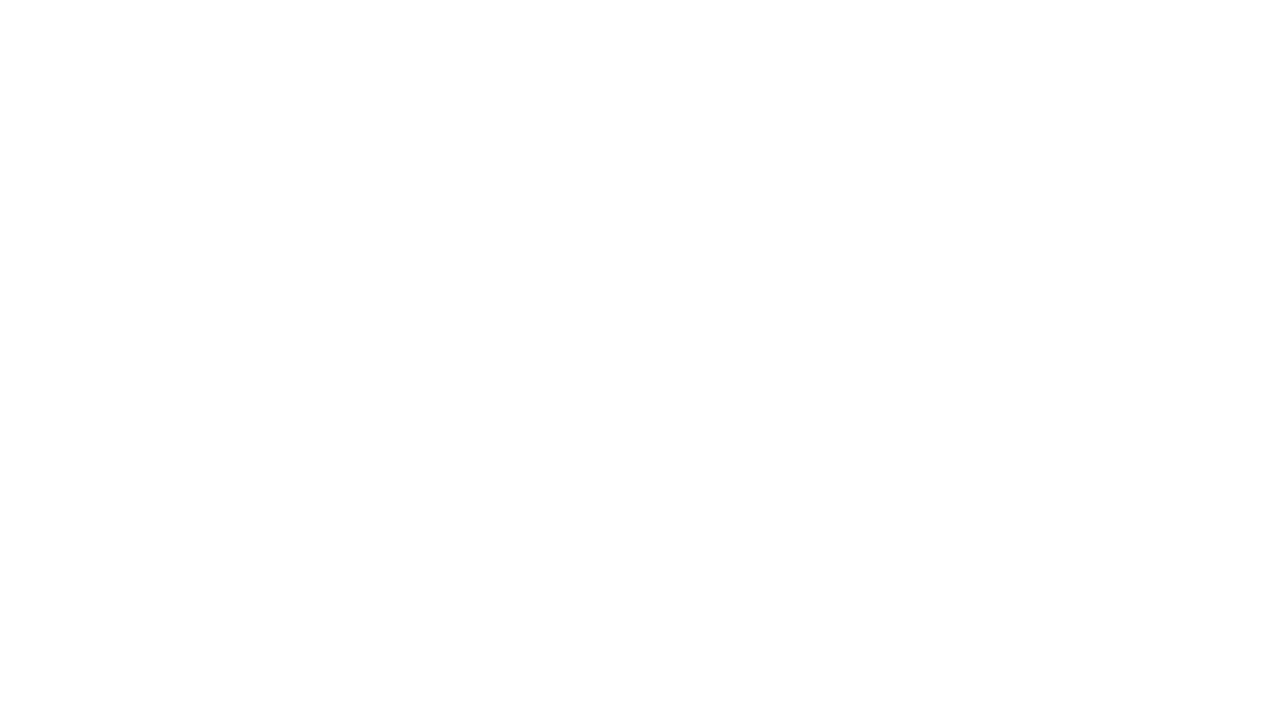

Navigated to tenth YouTube channel search for 'python tutorial'
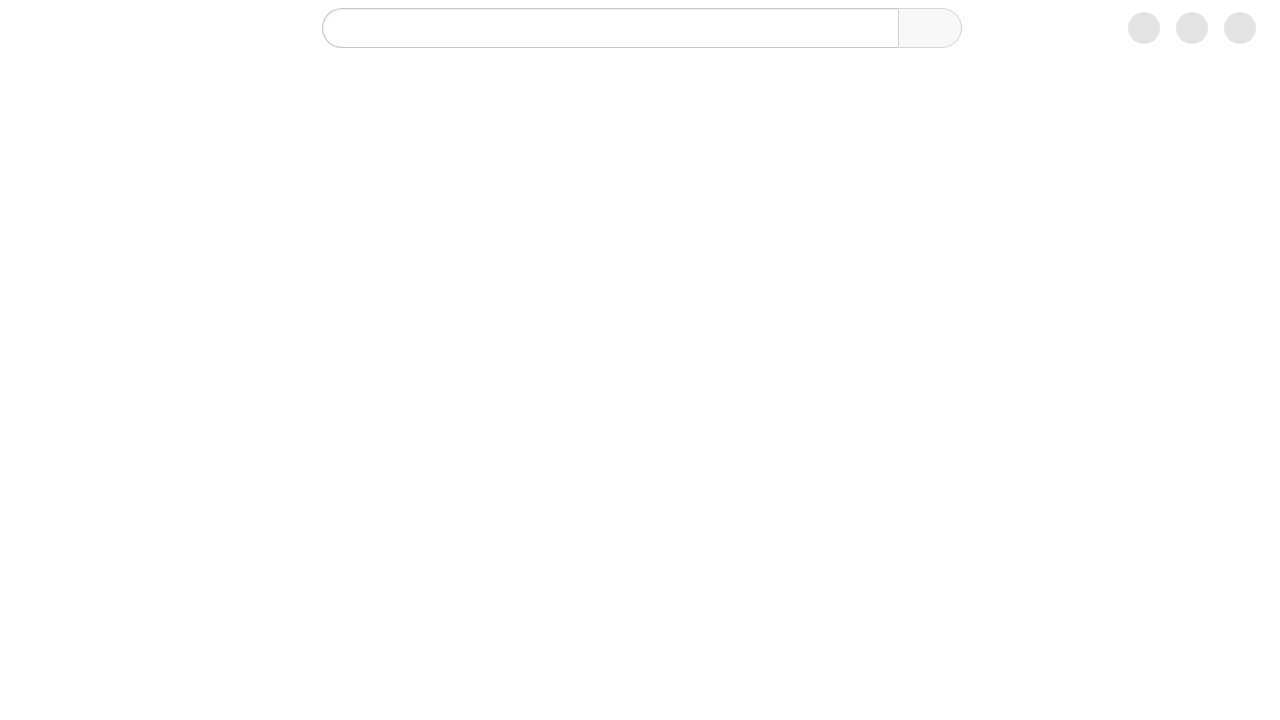

Opened new browser tab for eleventh channel
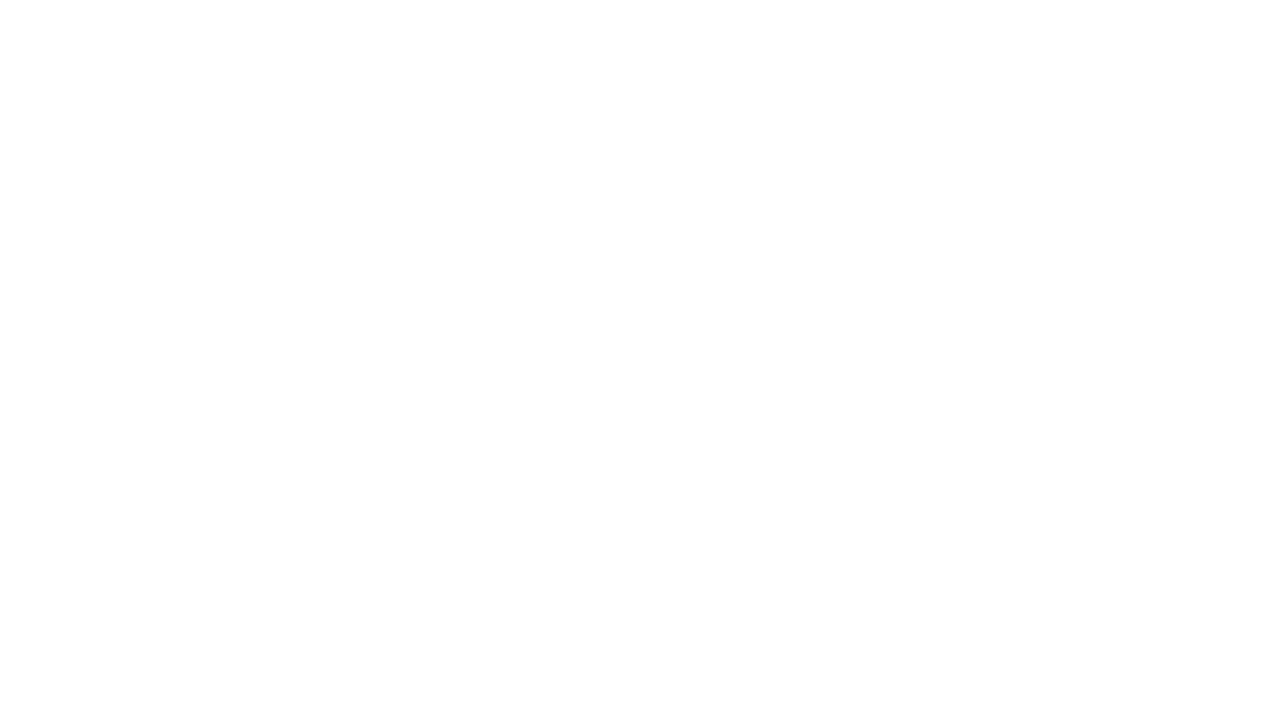

Navigated to eleventh YouTube channel search for 'python tutorial'
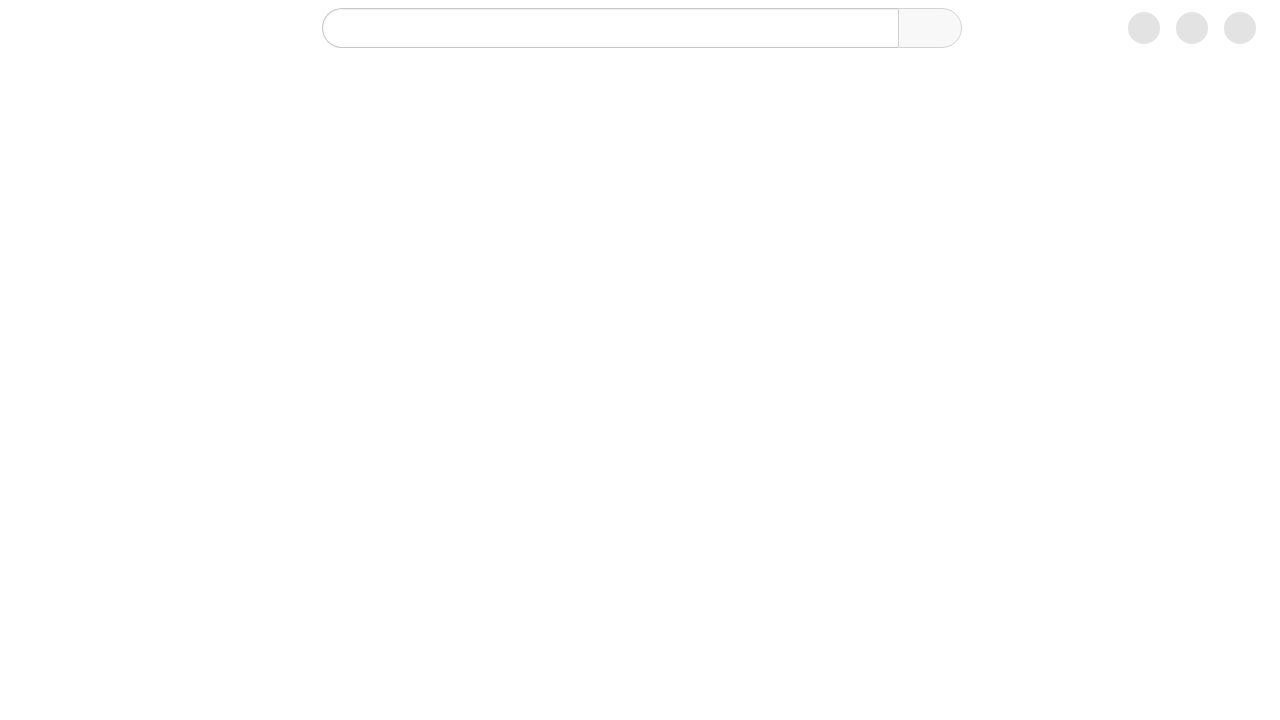

Opened new browser tab for twelfth channel
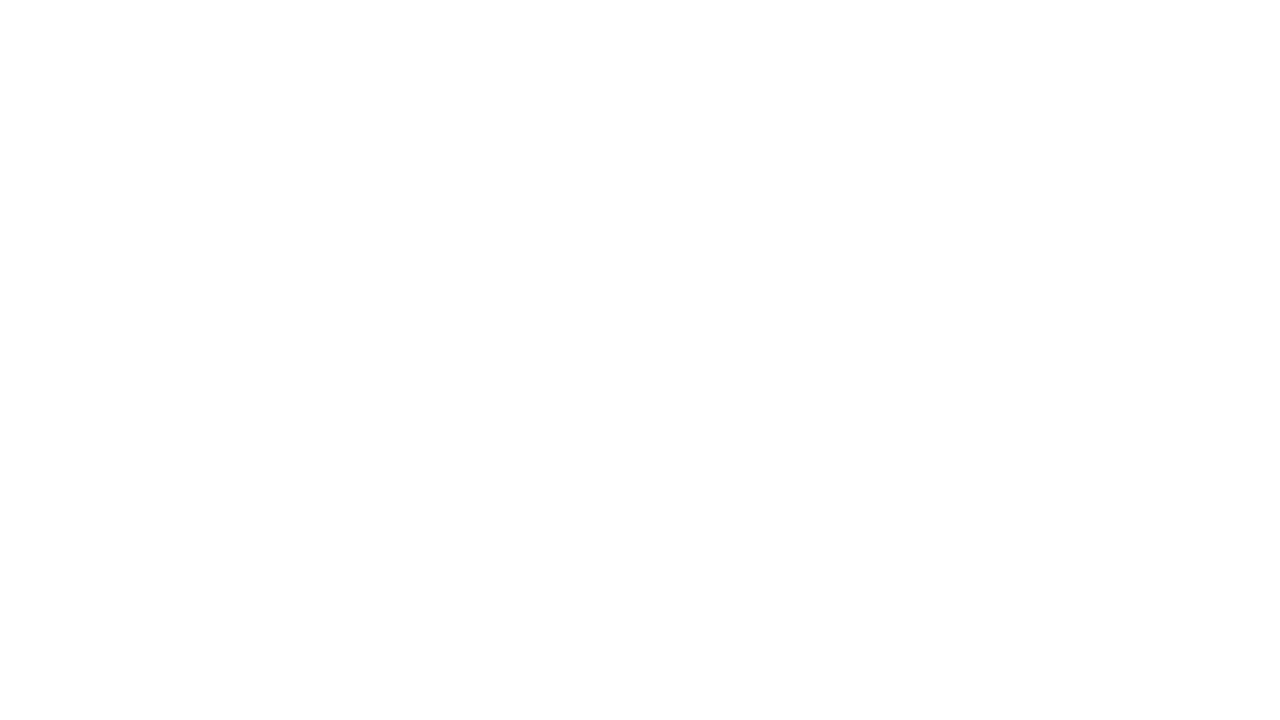

Navigated to twelfth YouTube channel search for 'python tutorial'
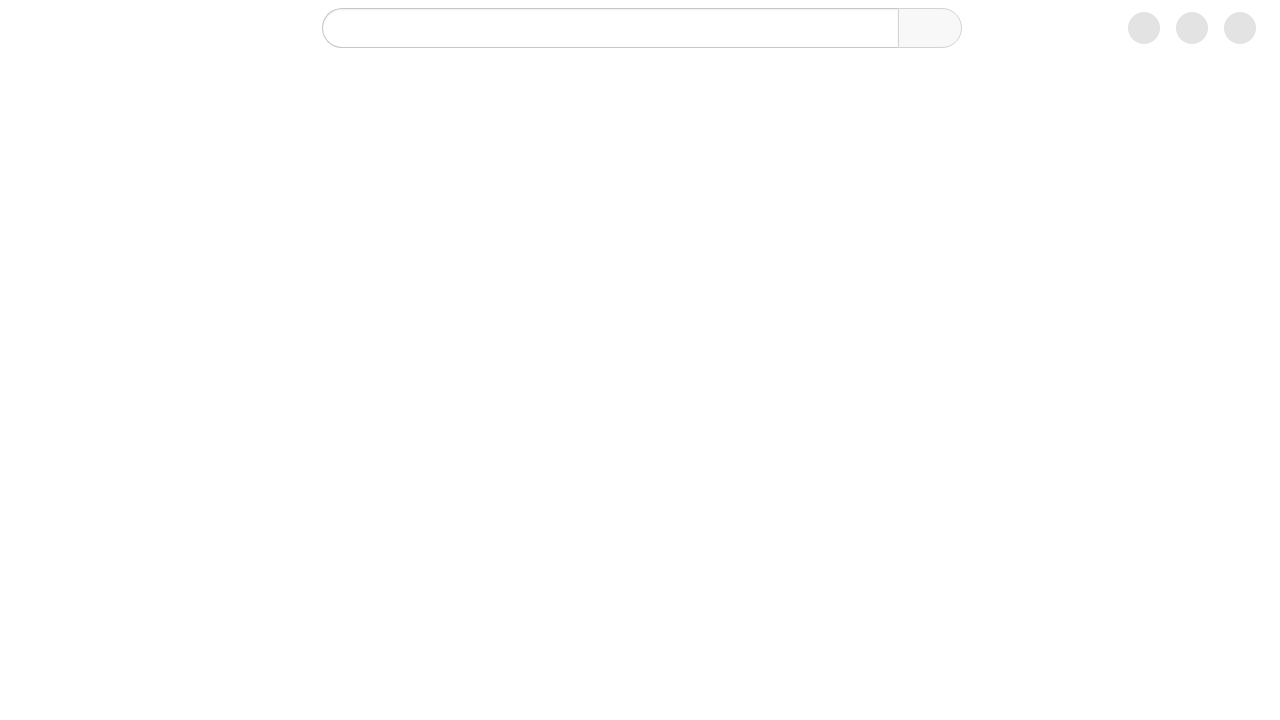

Opened new browser tab for thirteenth channel
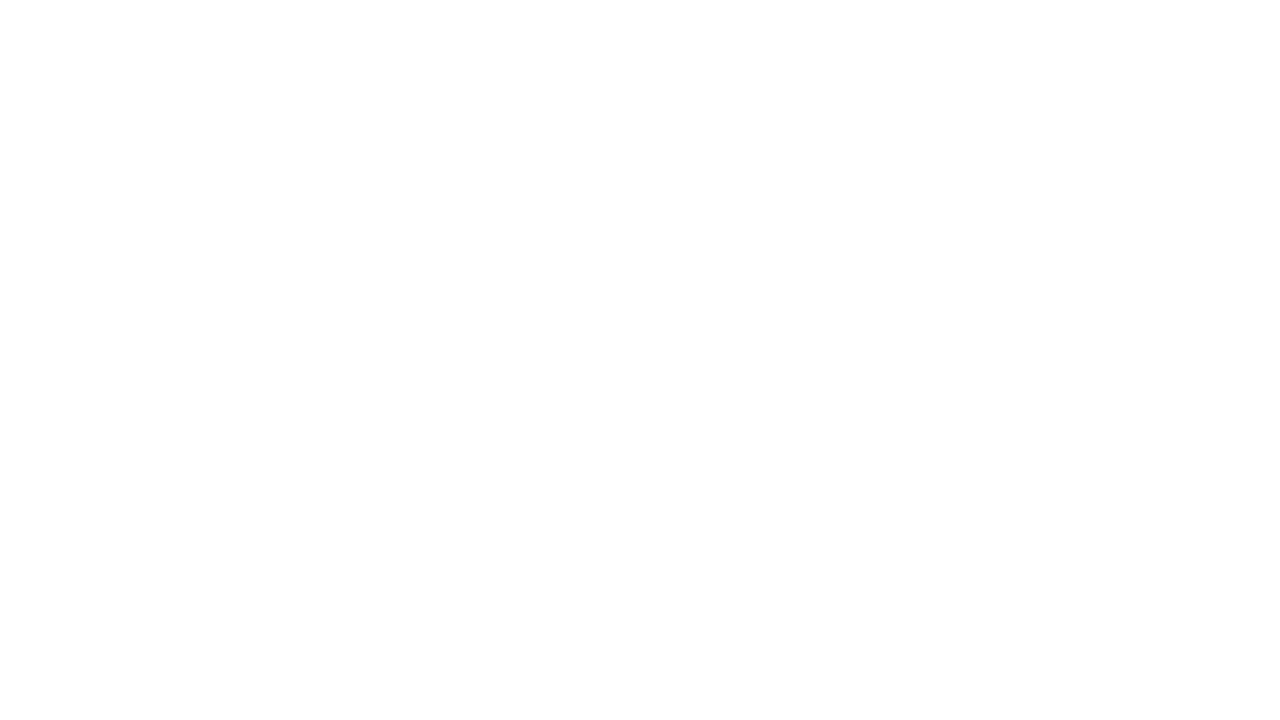

Navigated to thirteenth YouTube channel search for 'python tutorial'
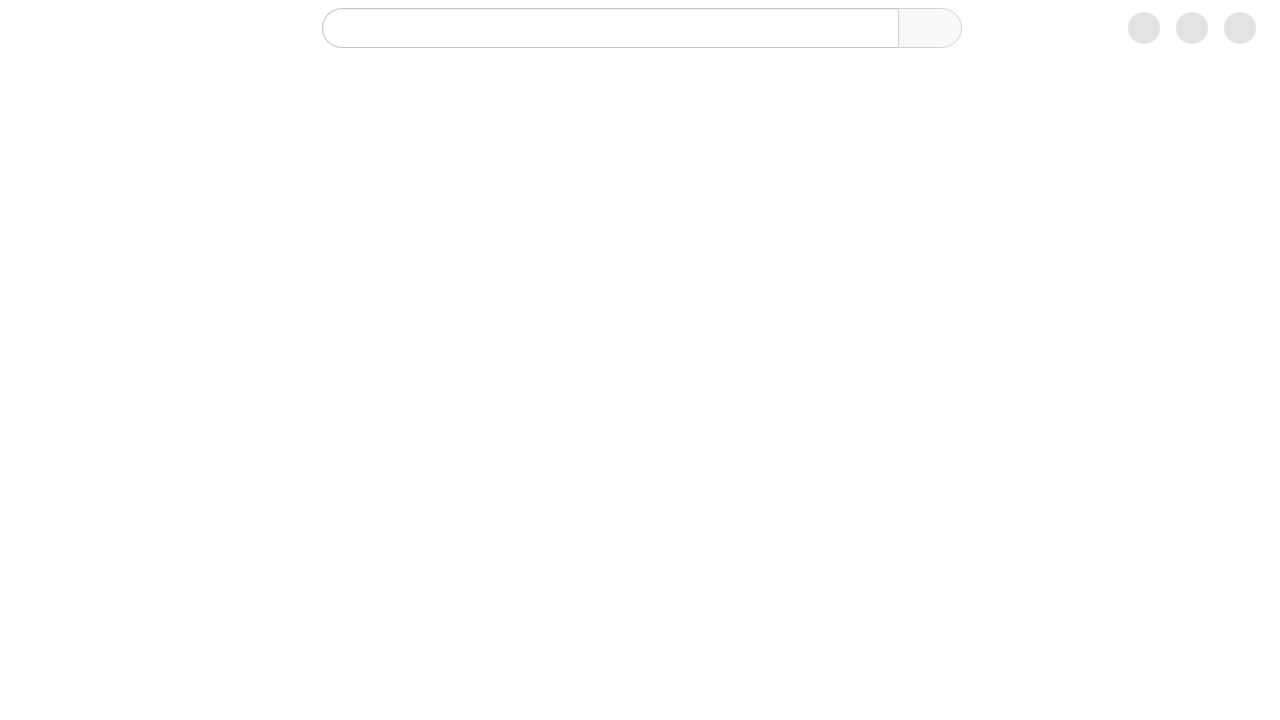

Opened new browser tab for fourteenth channel
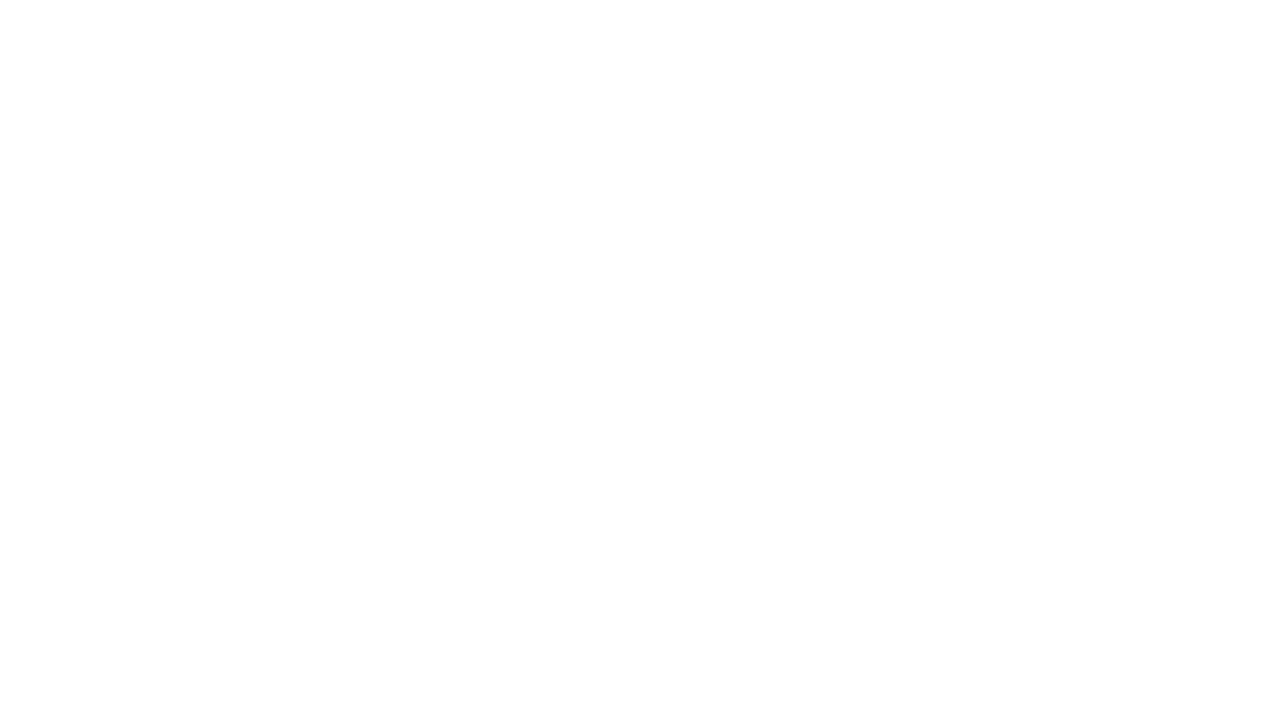

Navigated to fourteenth YouTube channel search for 'python tutorial'
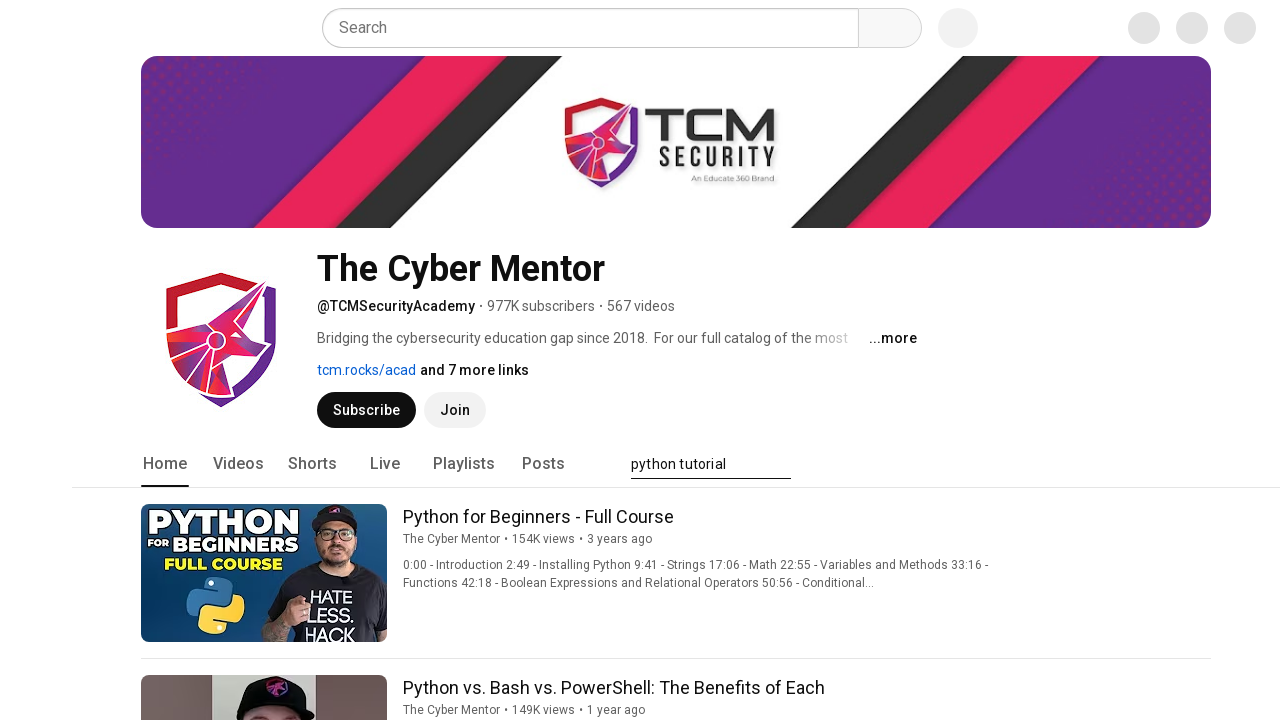

Opened new browser tab for fifteenth channel
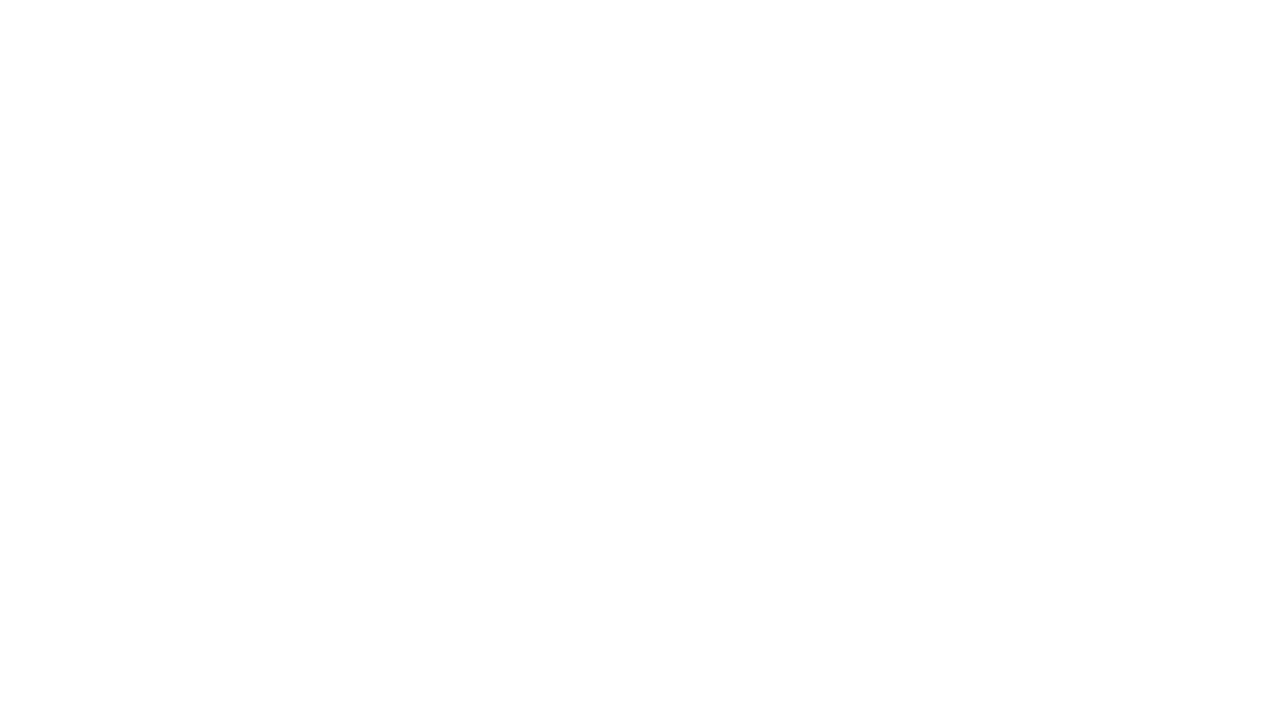

Navigated to fifteenth YouTube channel search for 'python tutorial'
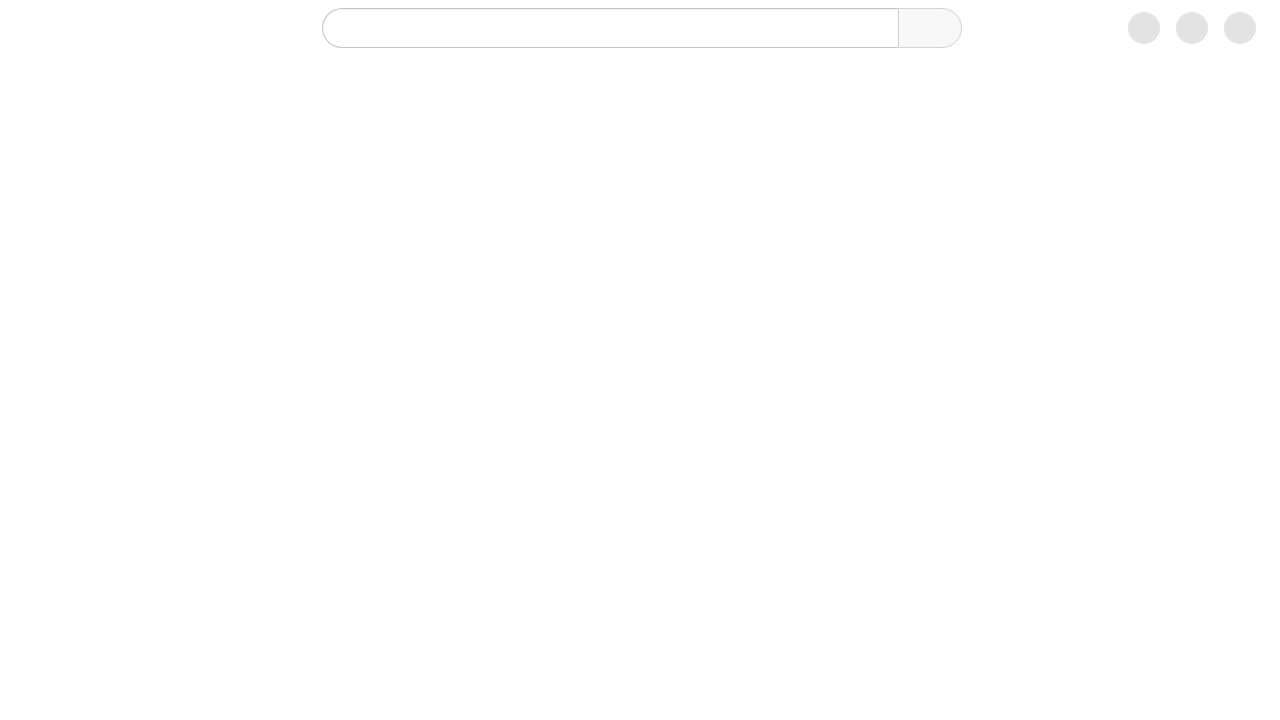

Opened new browser tab for sixteenth channel
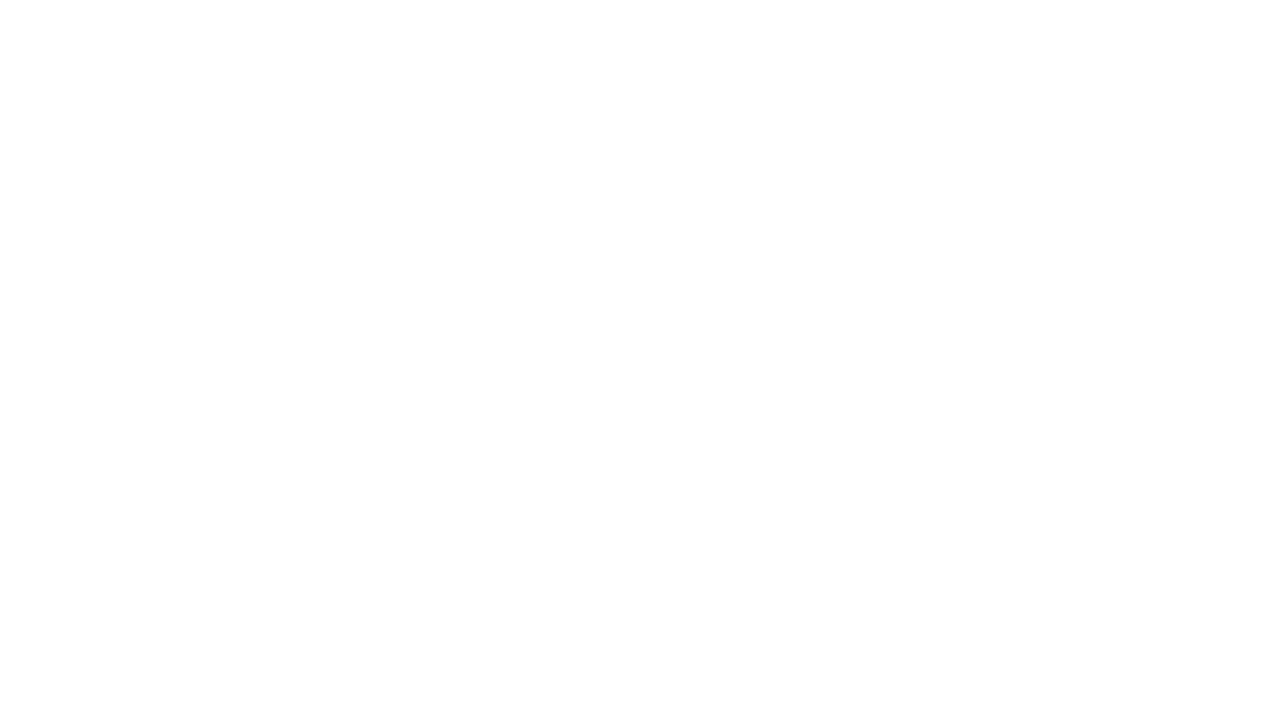

Navigated to sixteenth YouTube channel search for 'python tutorial'
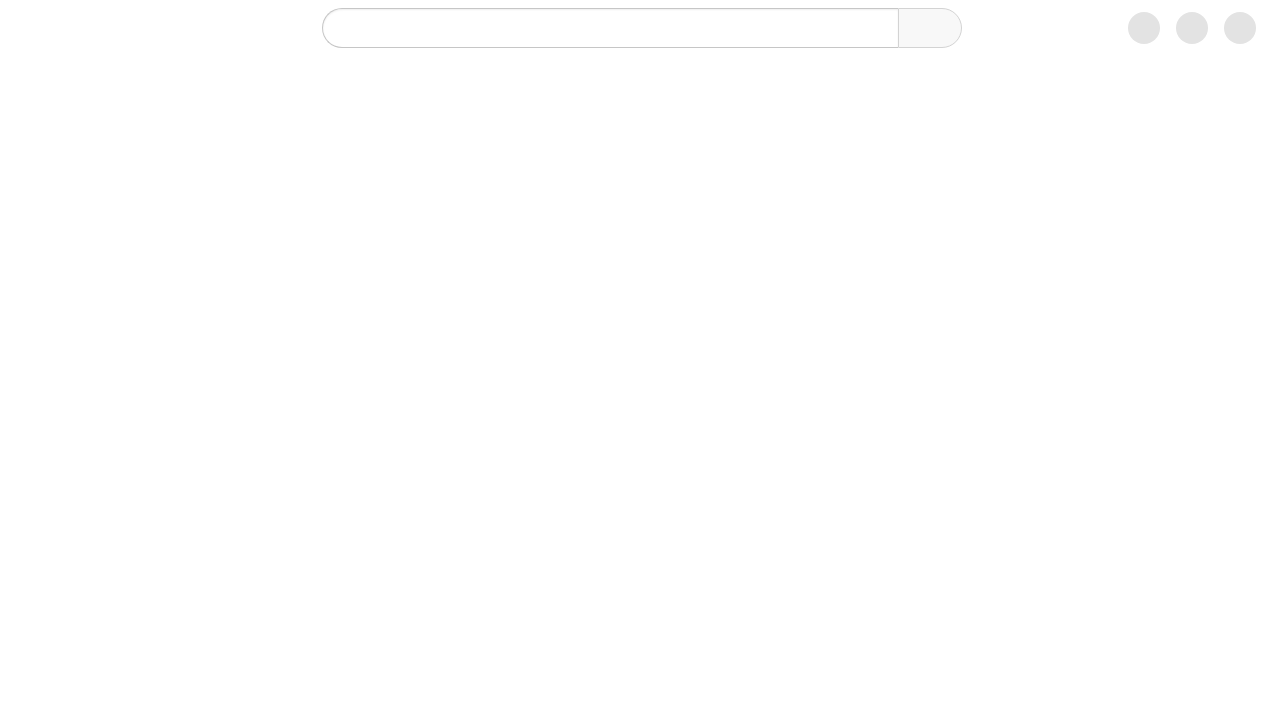

Opened new browser tab for seventeenth channel
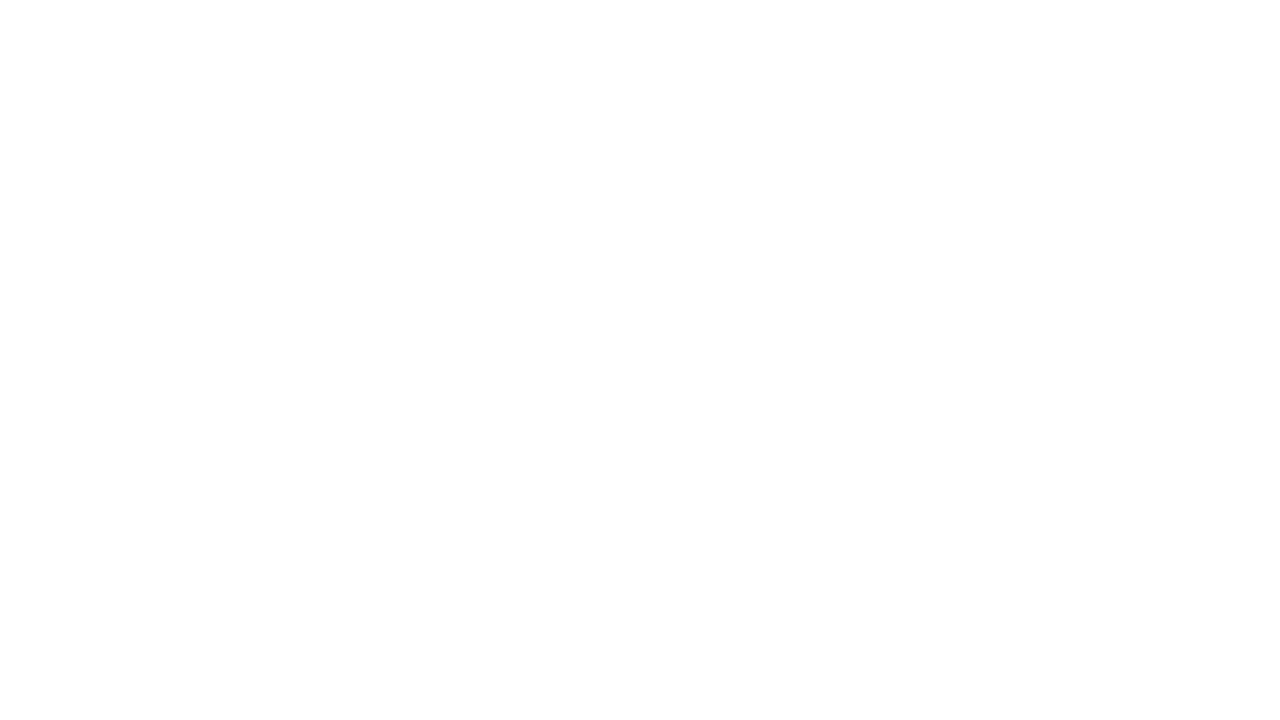

Navigated to seventeenth YouTube channel search for 'python tutorial'
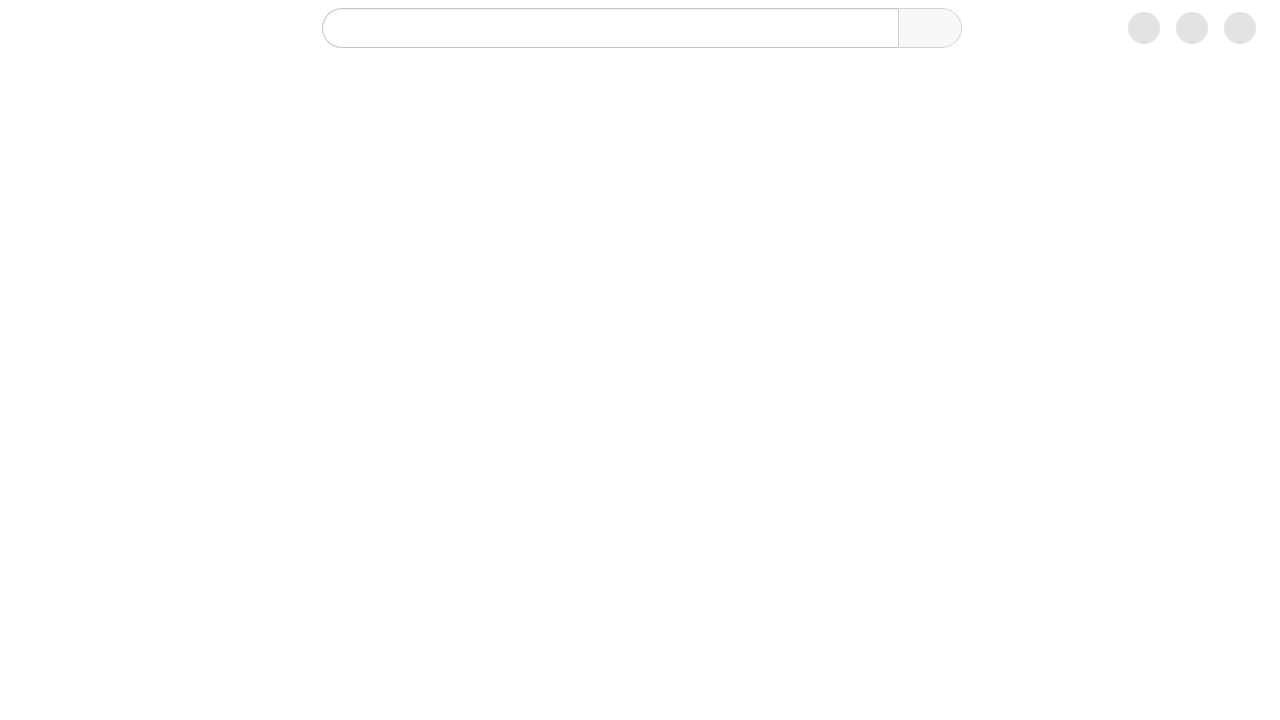

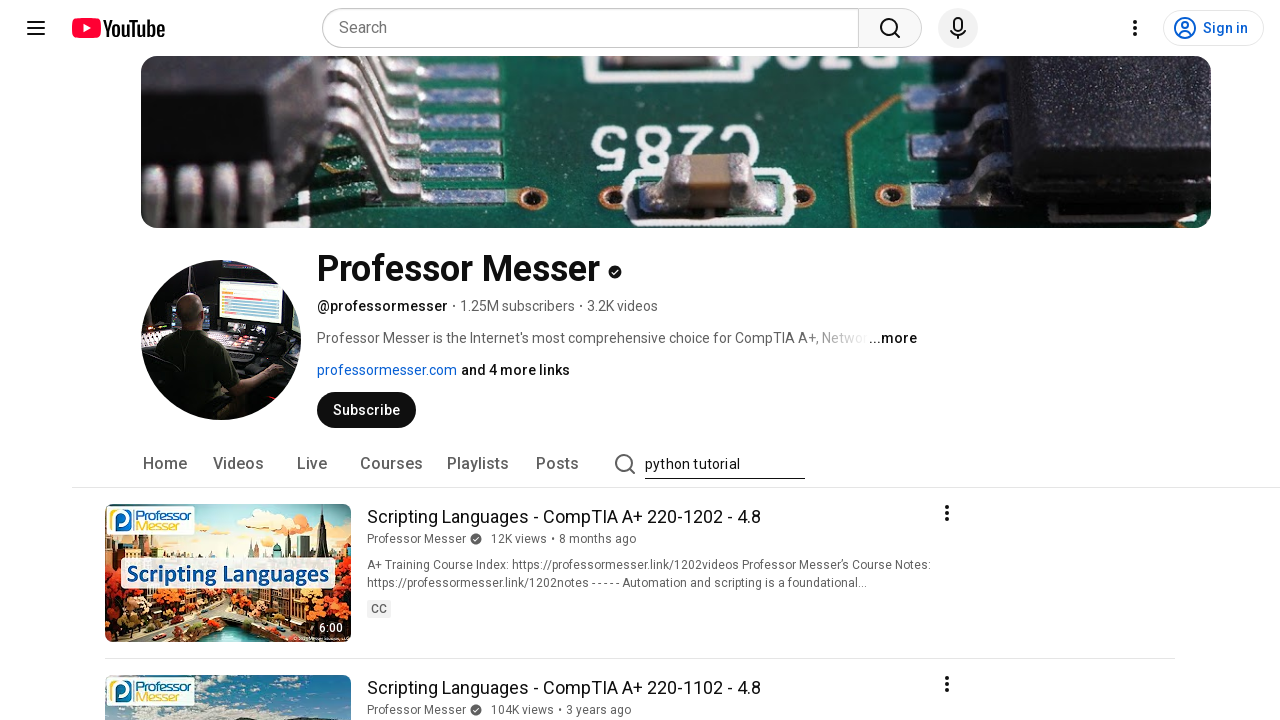